Tests the task creation functionality on a Kanban-style board by clicking the add task button, selecting a category, entering a task name, and submitting the new task.

Starting URL: http://qa-assignment.oblakogroup.ru/board/vlad_makarov#

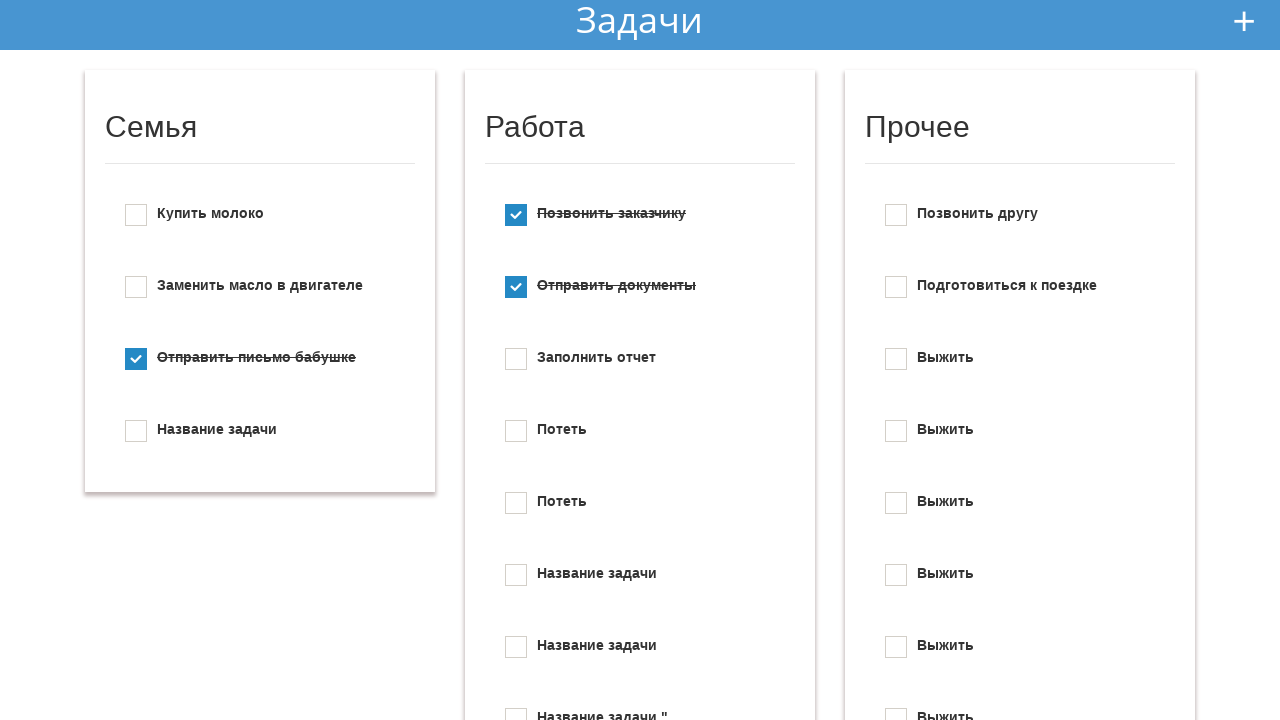

Clicked the add new task button at (1244, 21) on #add_new_todo
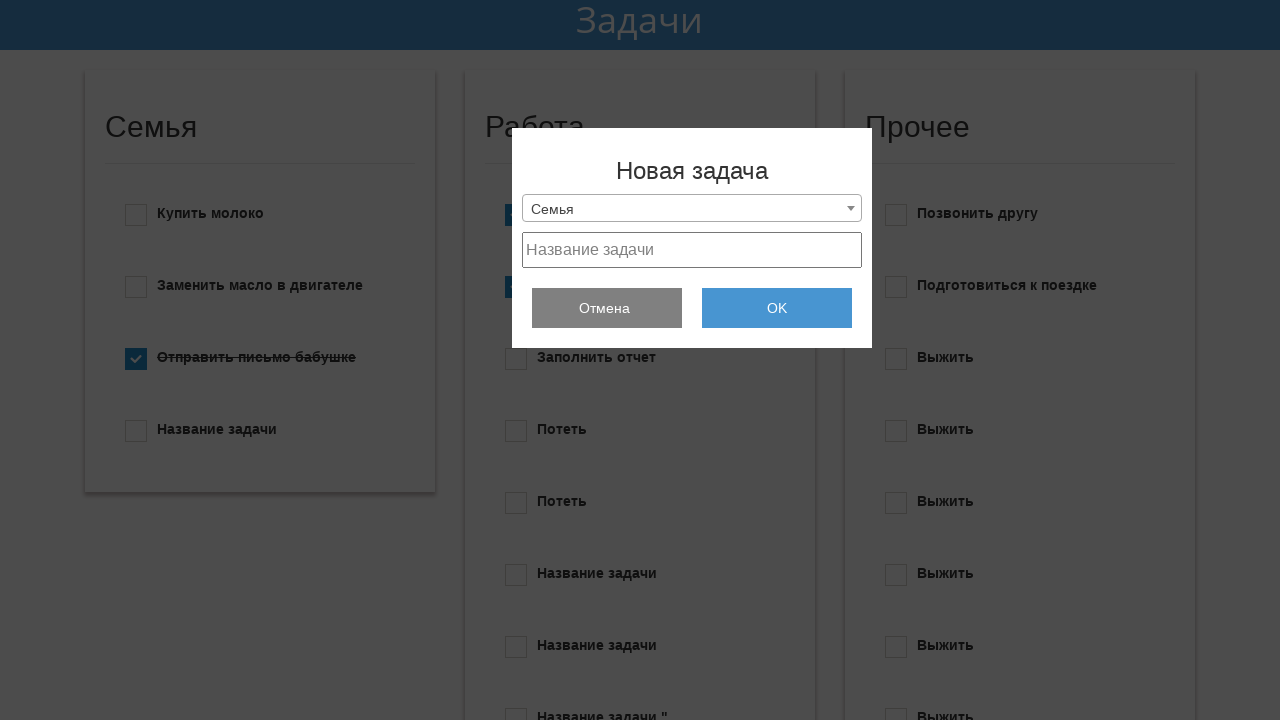

Selected 'Прочее' (Other) category from dropdown on #select_category
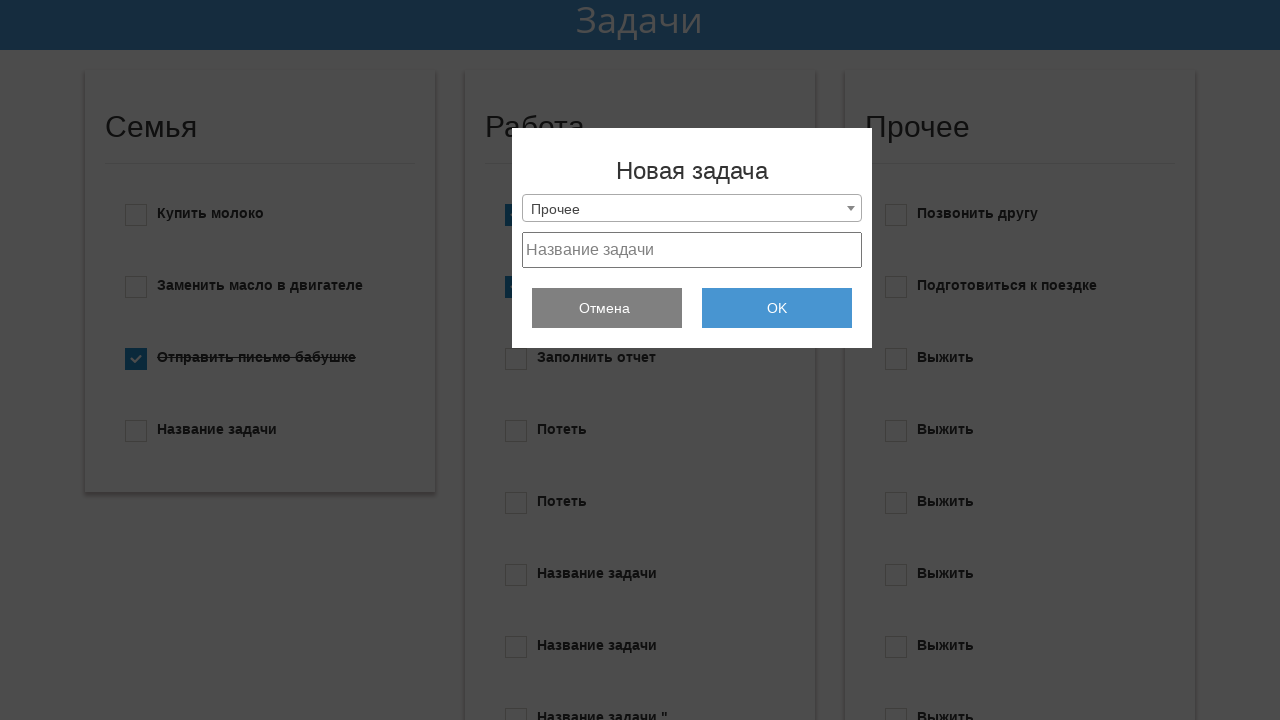

Cleared the task name field on #project_text
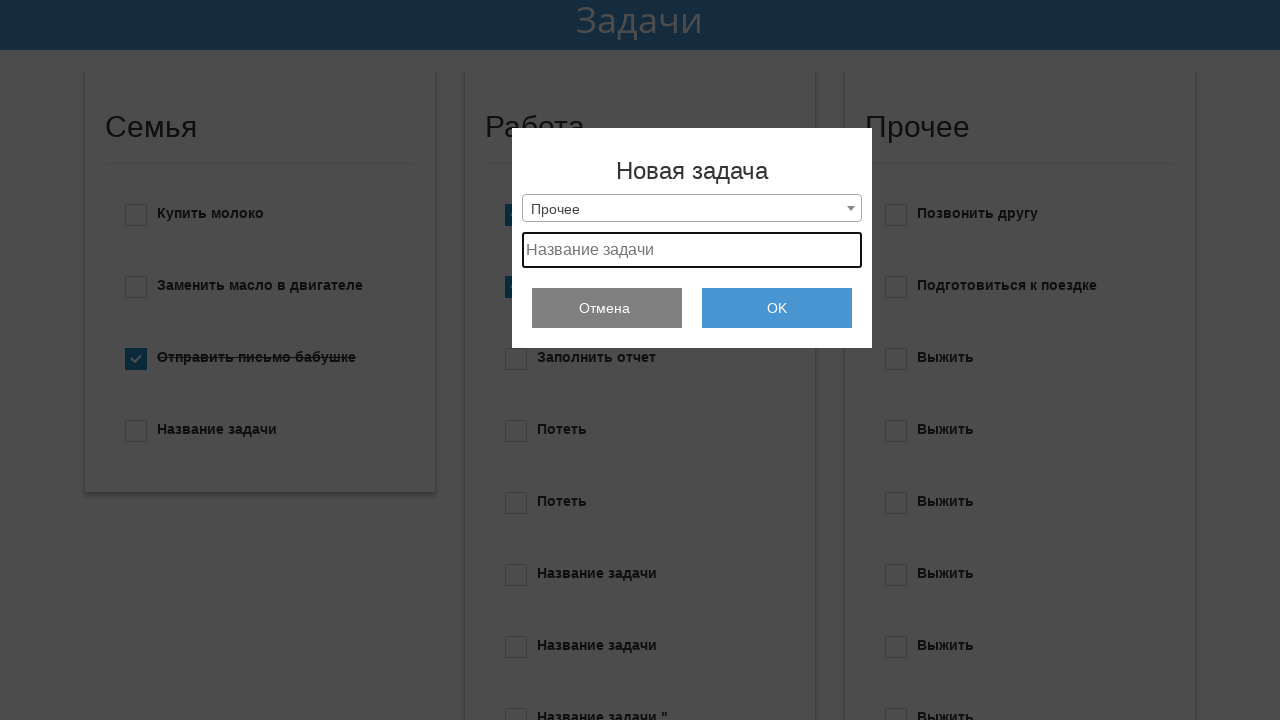

Entered task name 'Test Task Item 2024' on #project_text
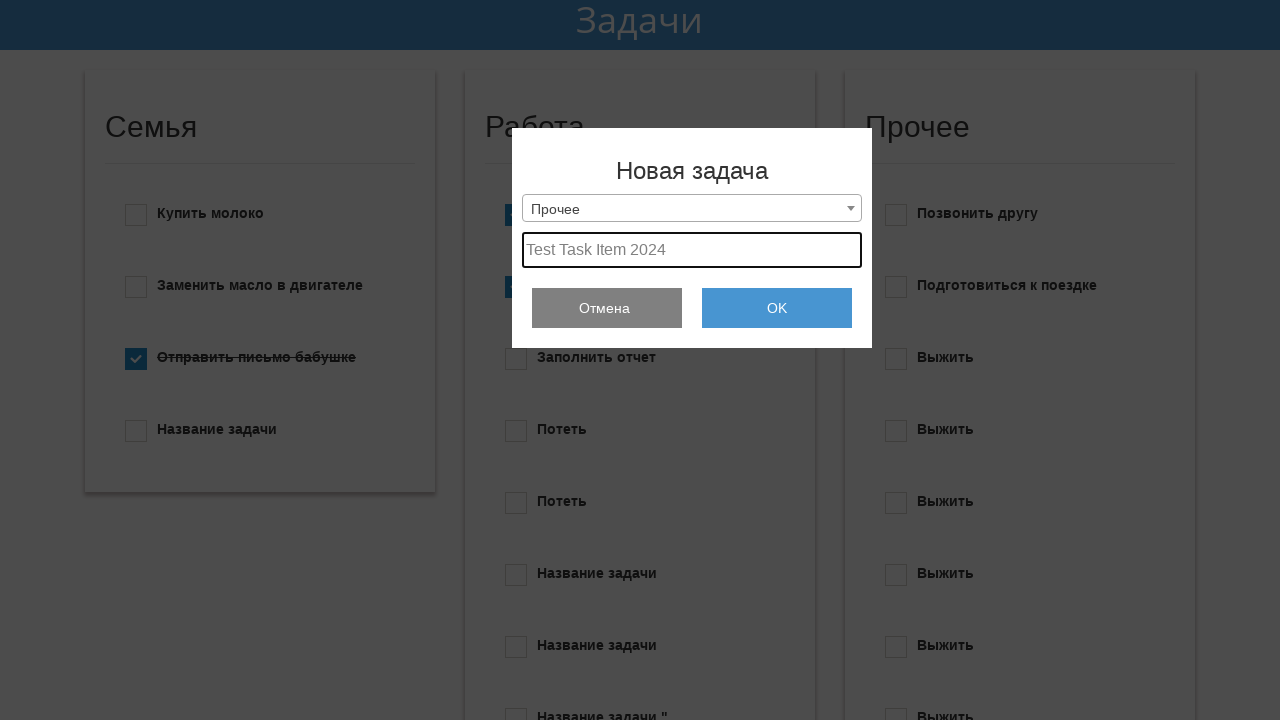

Clicked submit button to create new task at (777, 308) on #submit_add_todo
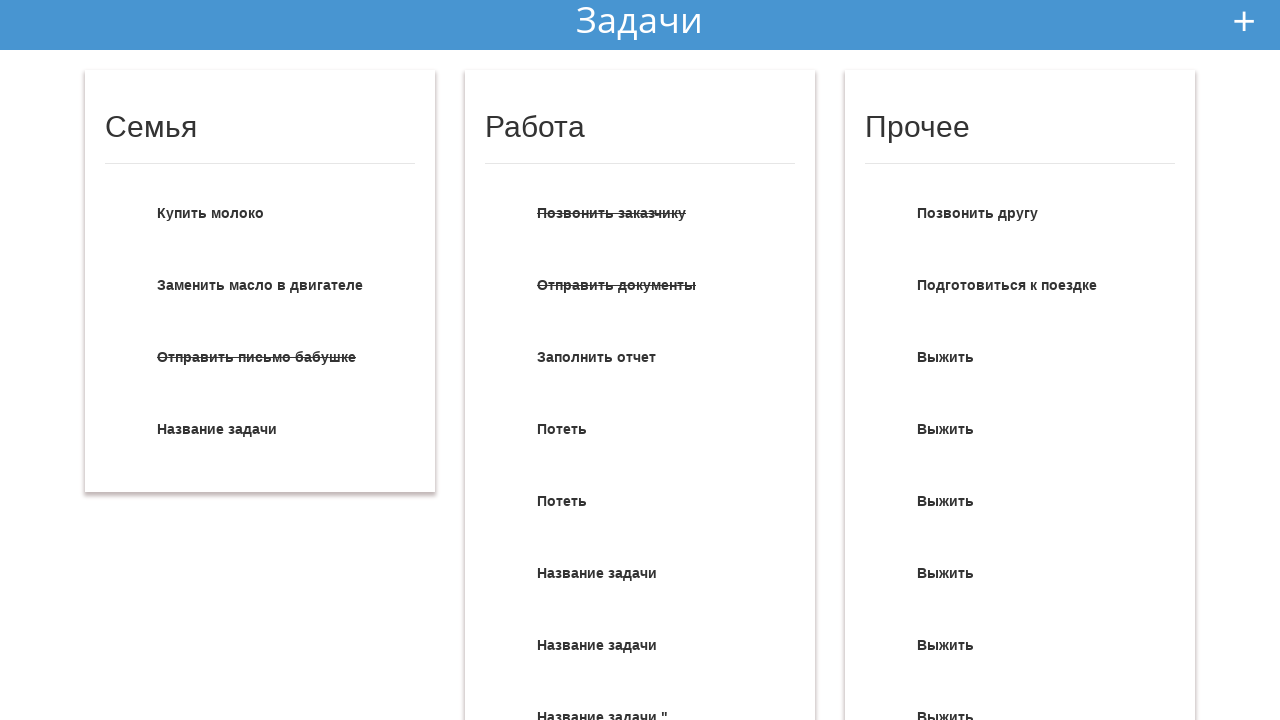

Waited 2 seconds for task creation to complete
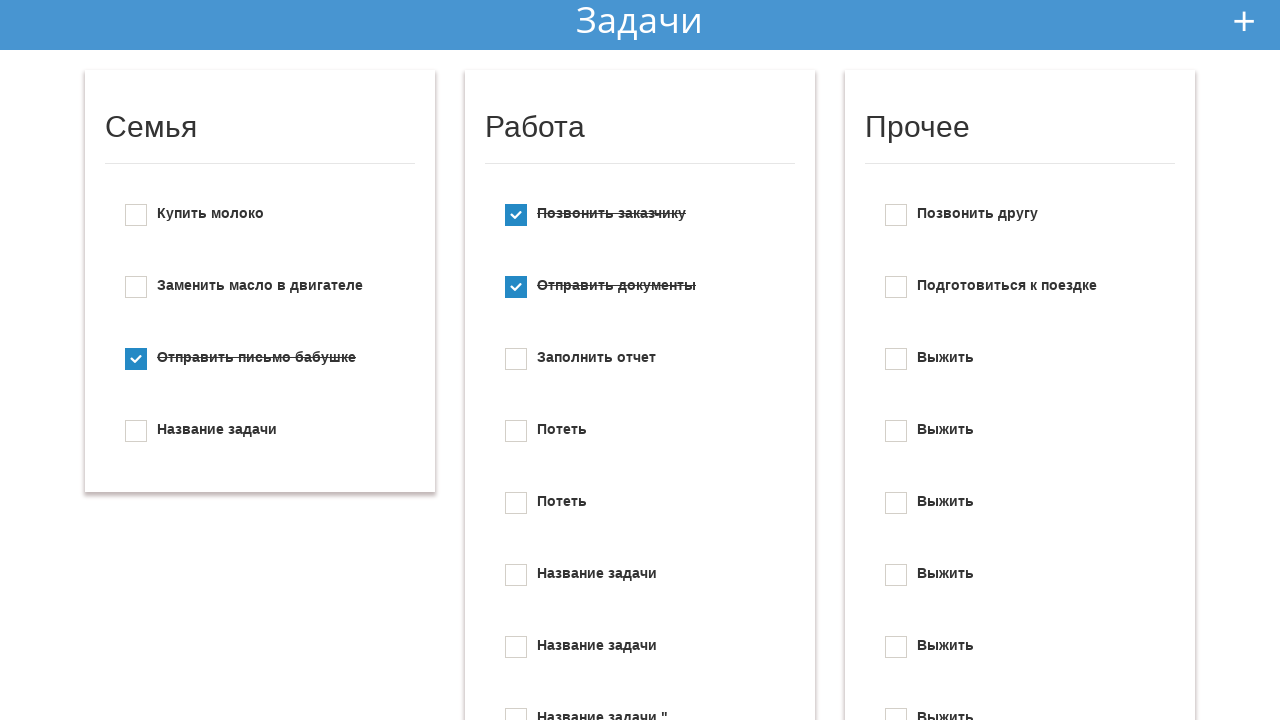

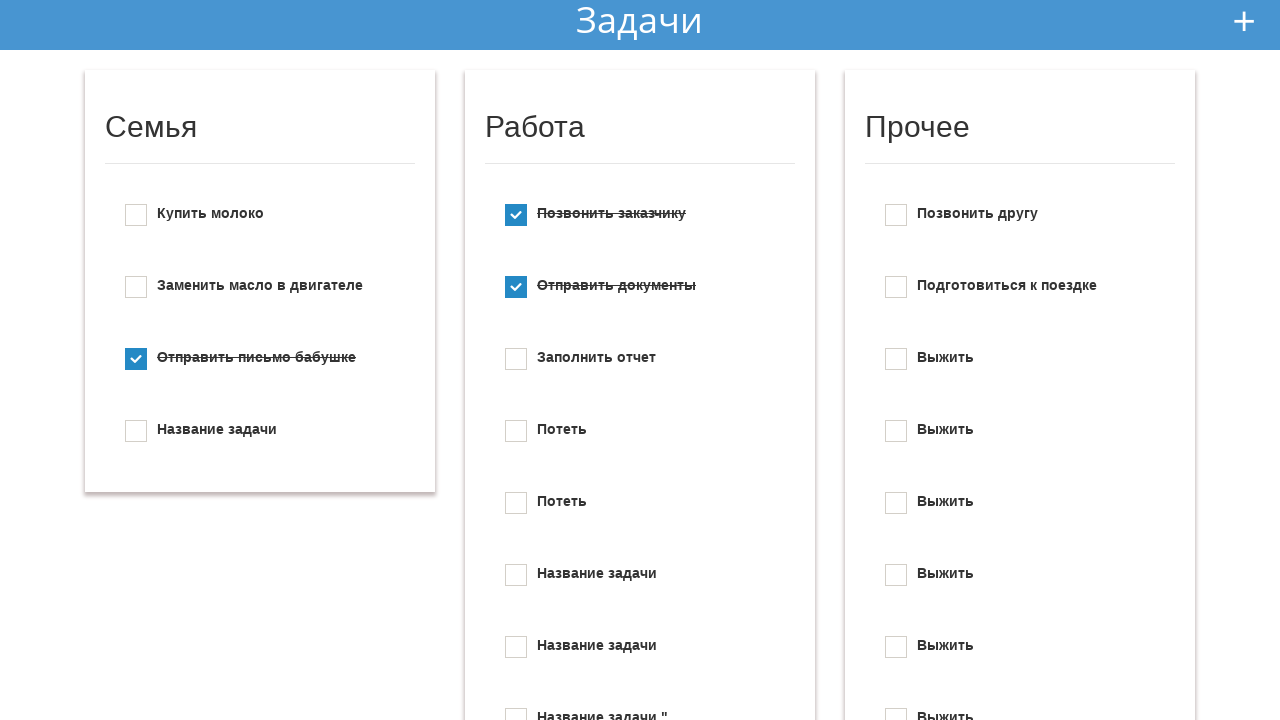